Tests the prompt alert functionality by clicking the prompt button, entering text into the alert dialog, and accepting it

Starting URL: https://testautomationpractice.blogspot.com/

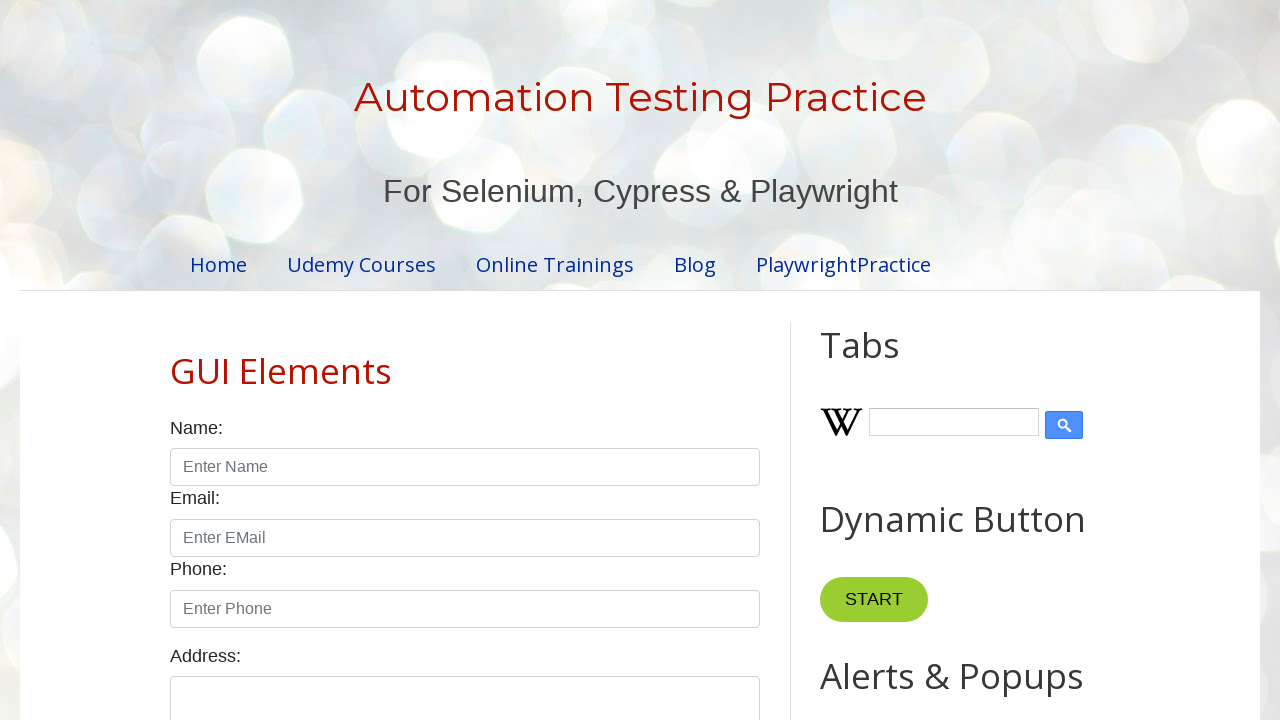

Clicked the prompt alert button at (890, 360) on xpath=//button[@id='promptBtn']
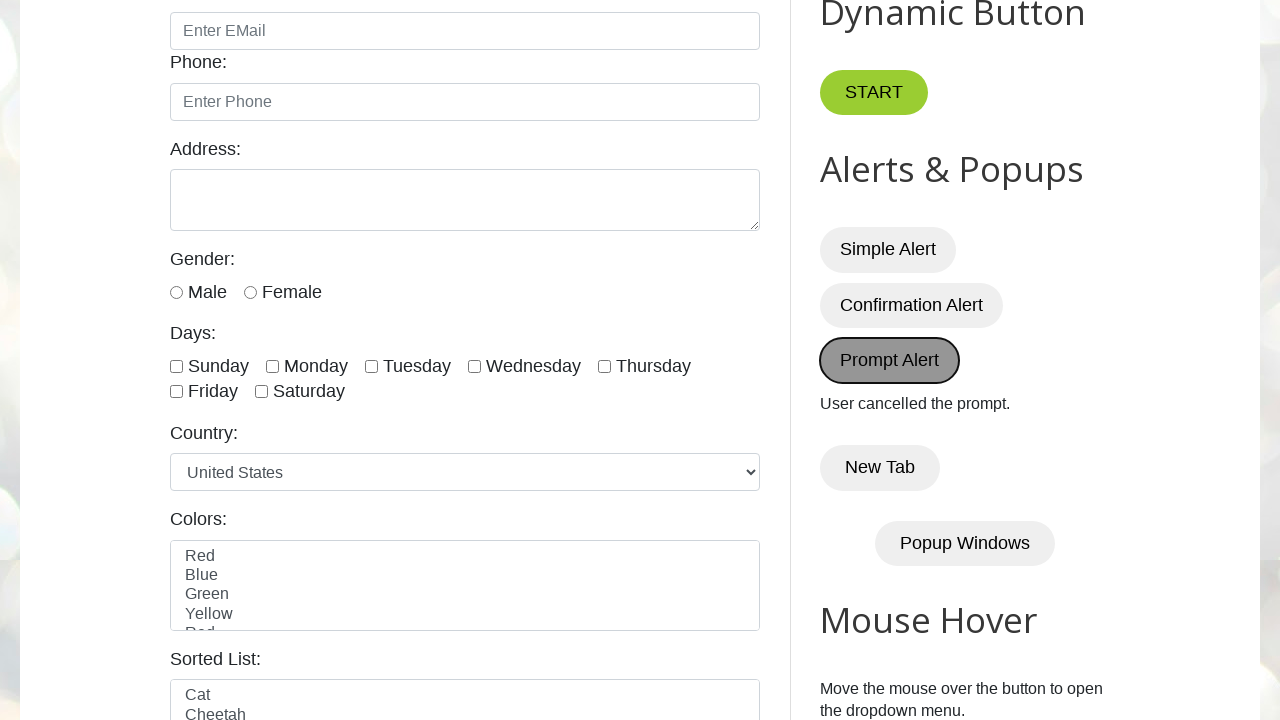

Set up dialog handler to accept prompt with text 'bappa'
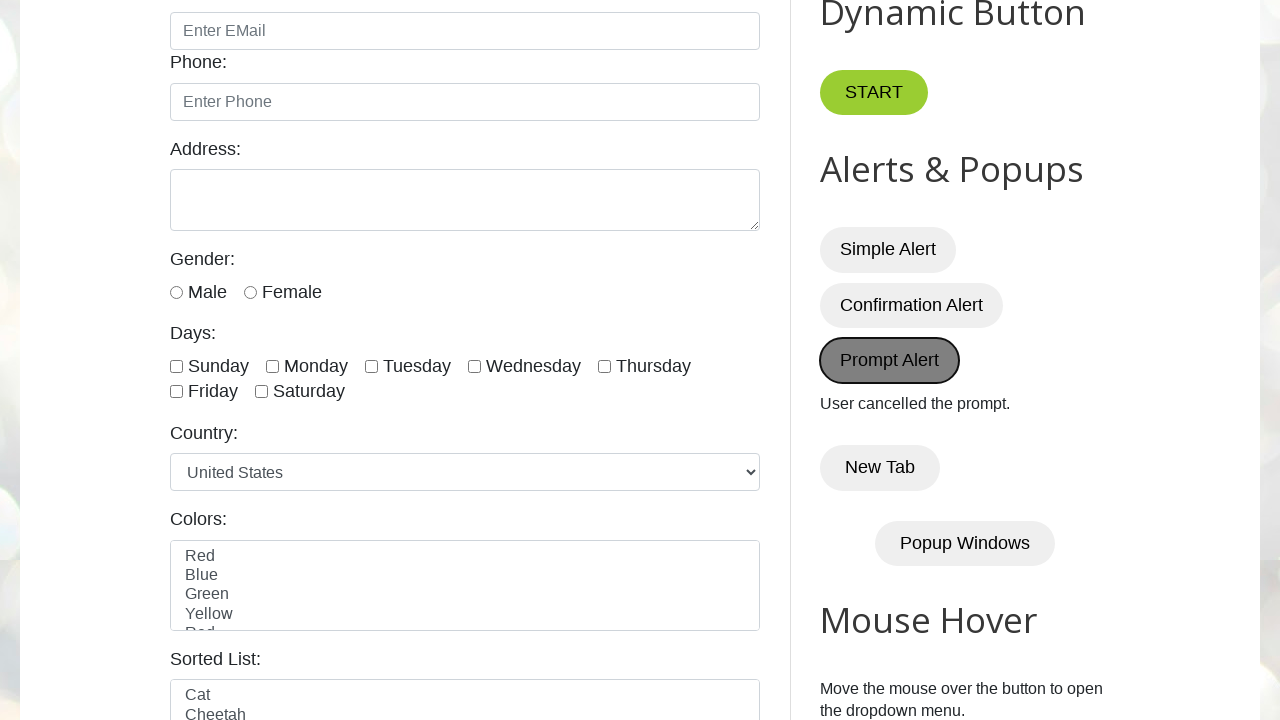

Clicked the prompt button to trigger dialog with handler active at (890, 360) on xpath=//button[@id='promptBtn']
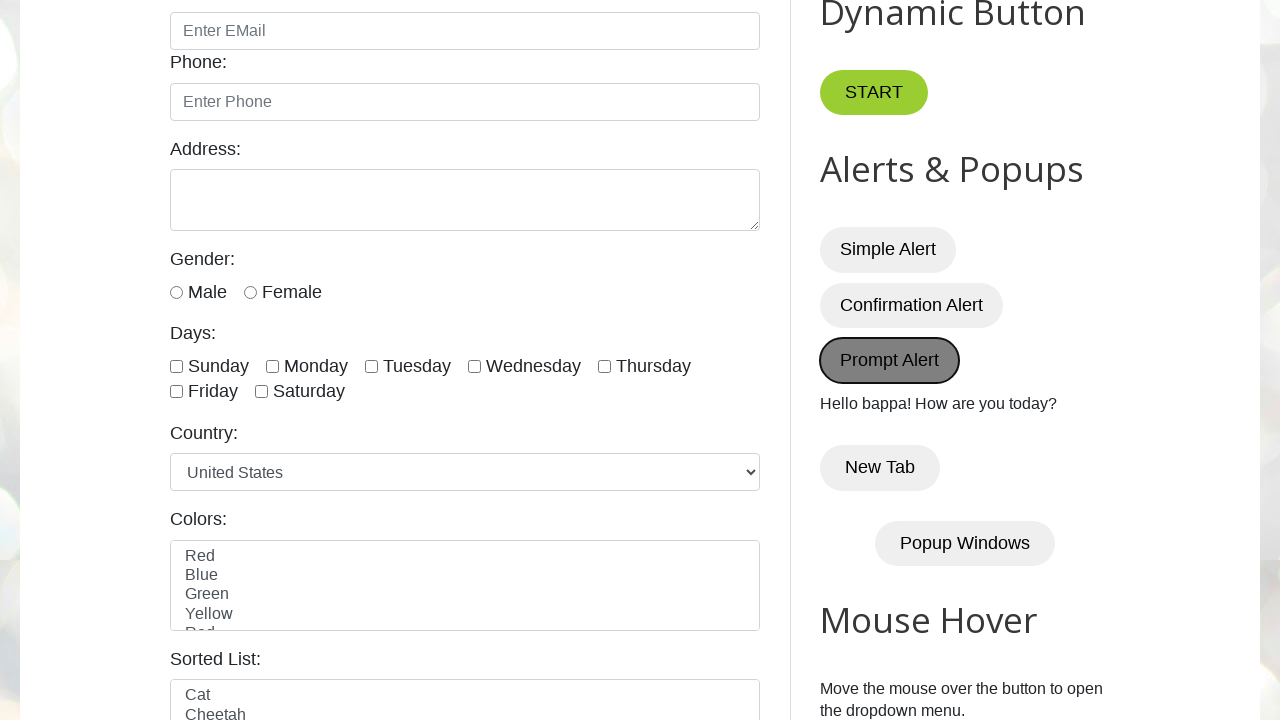

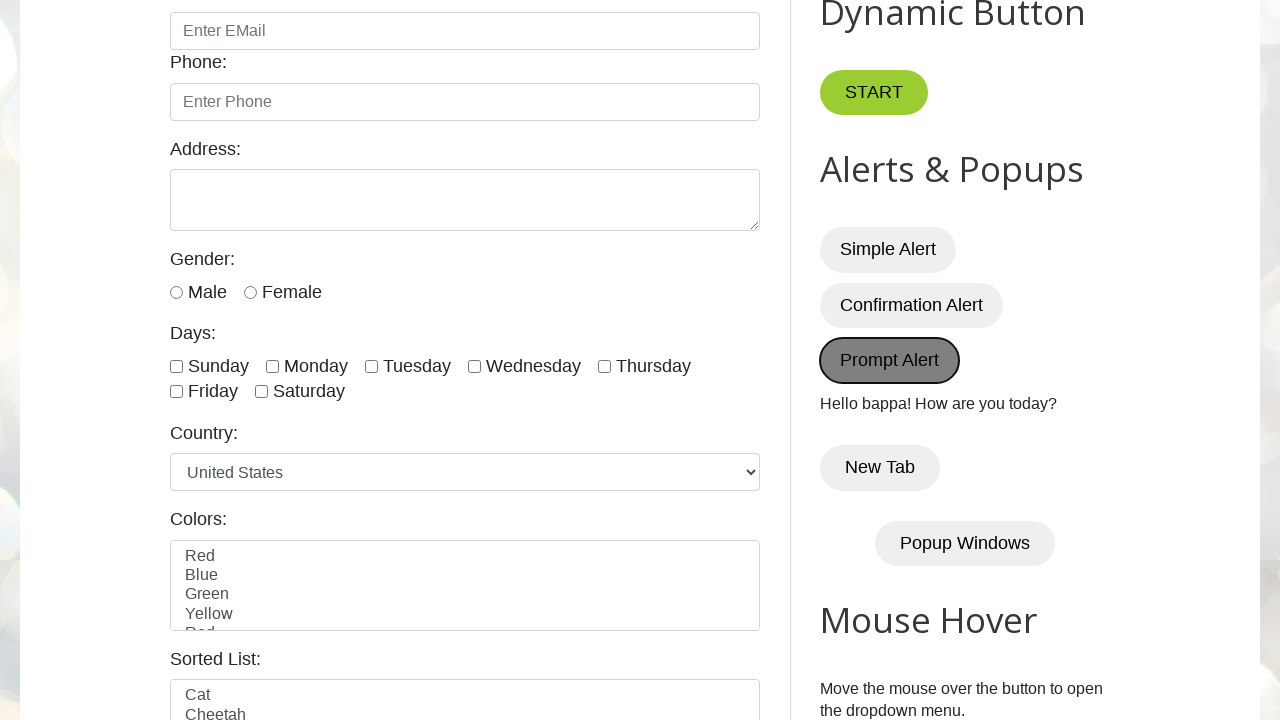